Navigates to a page with a large table and highlights a specific element by adding a red dashed border to visually identify it, then reverts the styling after a brief delay.

Starting URL: http://the-internet.herokuapp.com/large

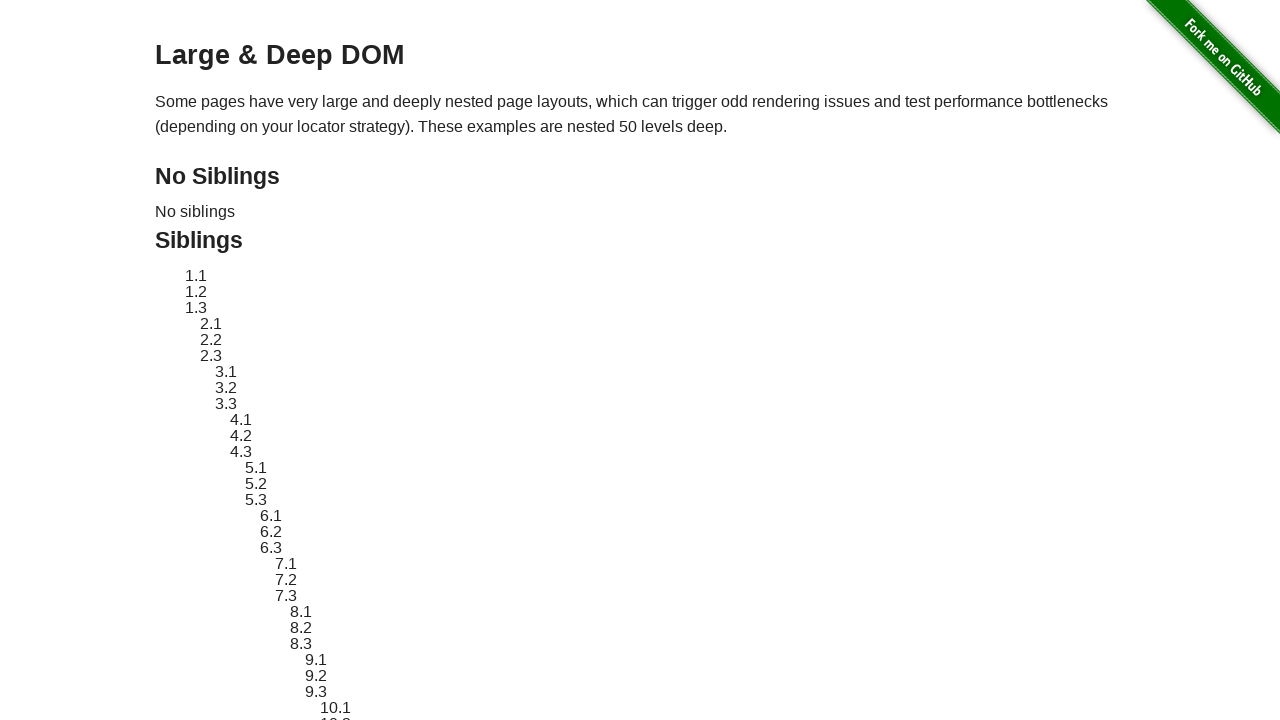

Navigated to the large table page
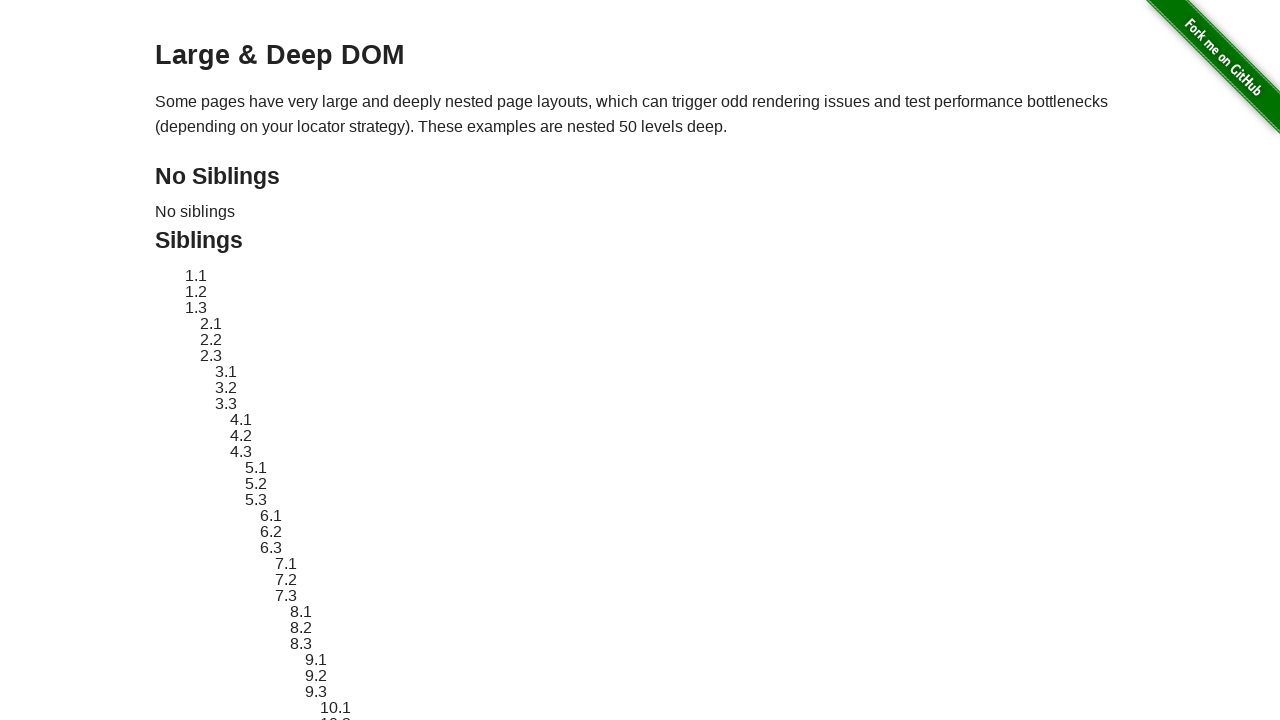

Target element #sibling-2.3 is present in the DOM
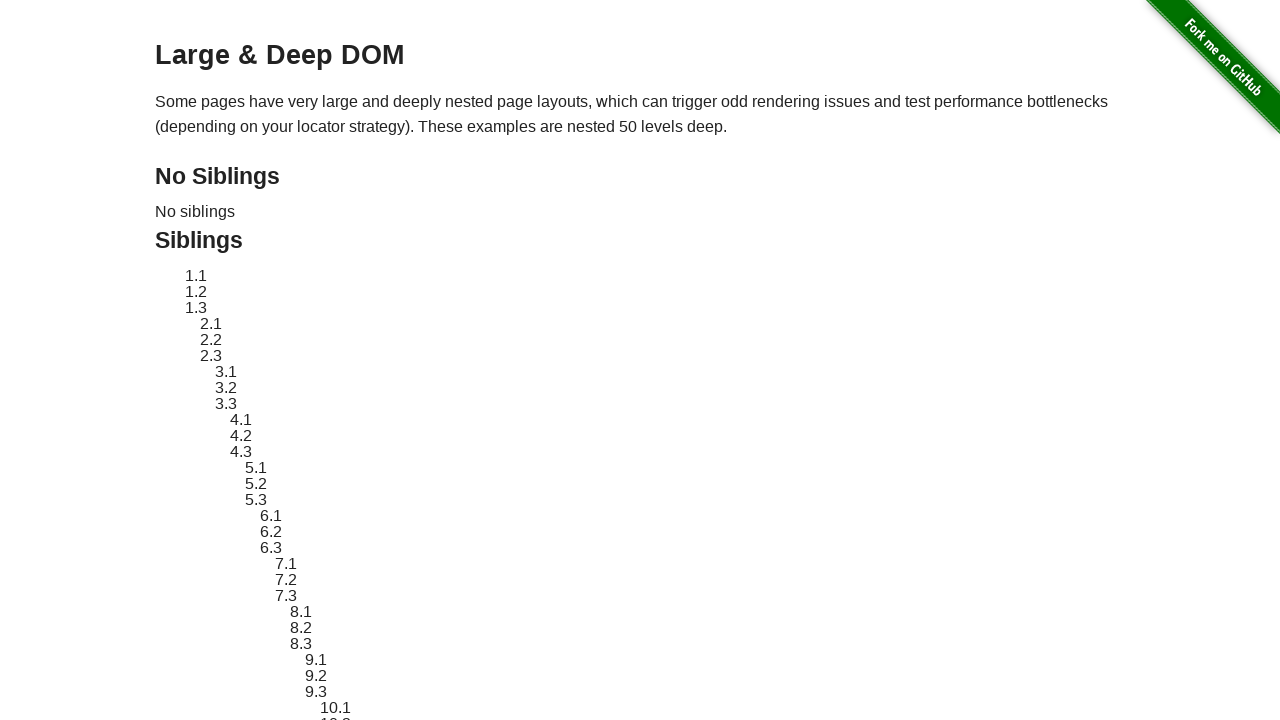

Retrieved original style attribute of target element
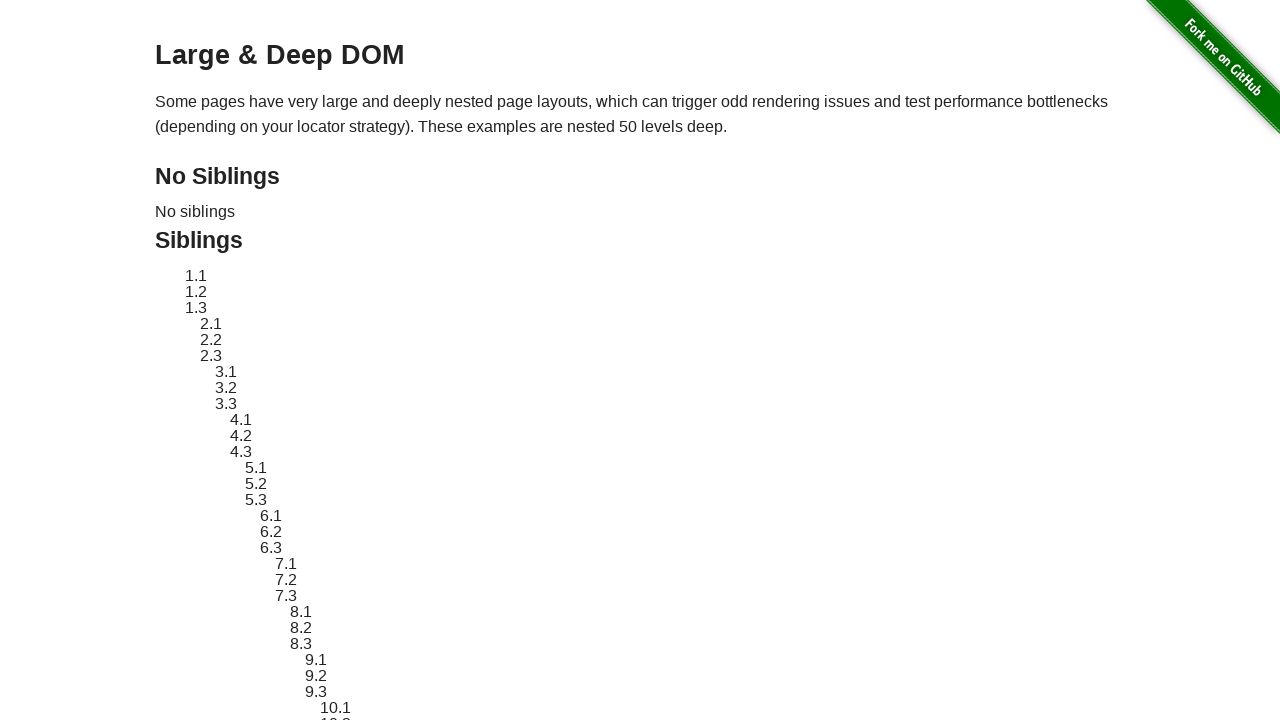

Applied red dashed border styling to highlight the target element
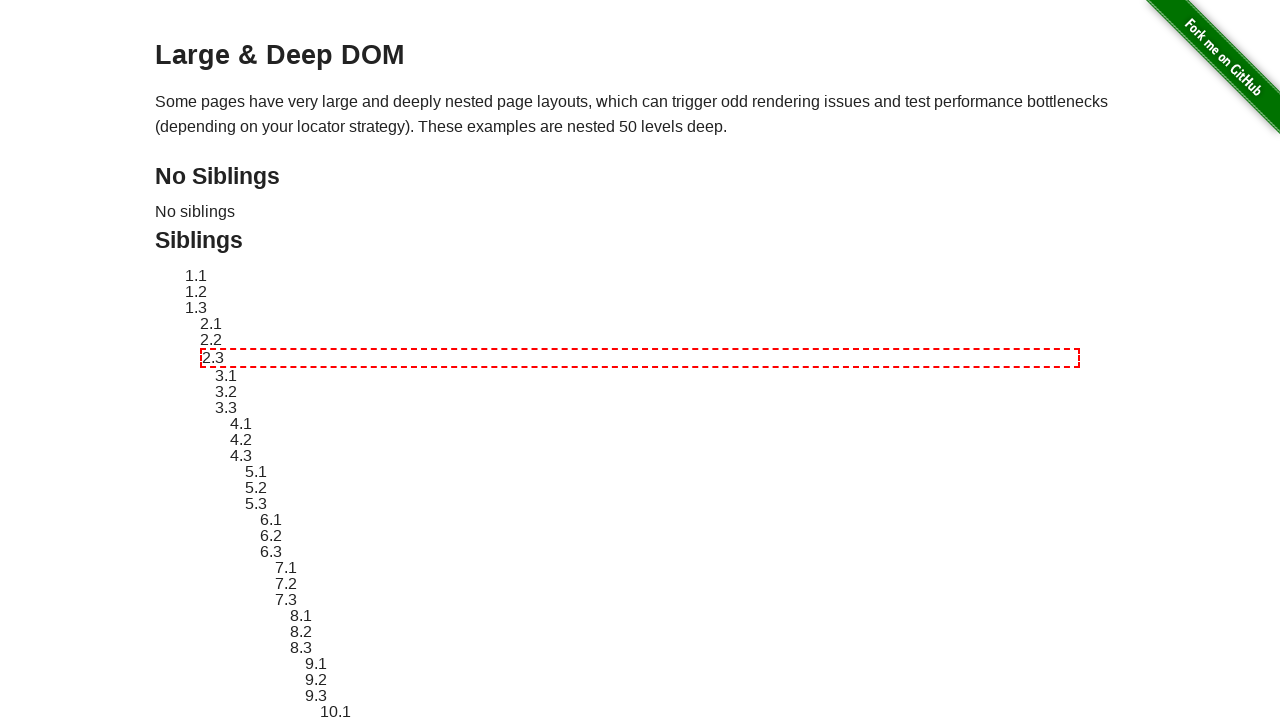

Waited 3 seconds to observe the highlighted element
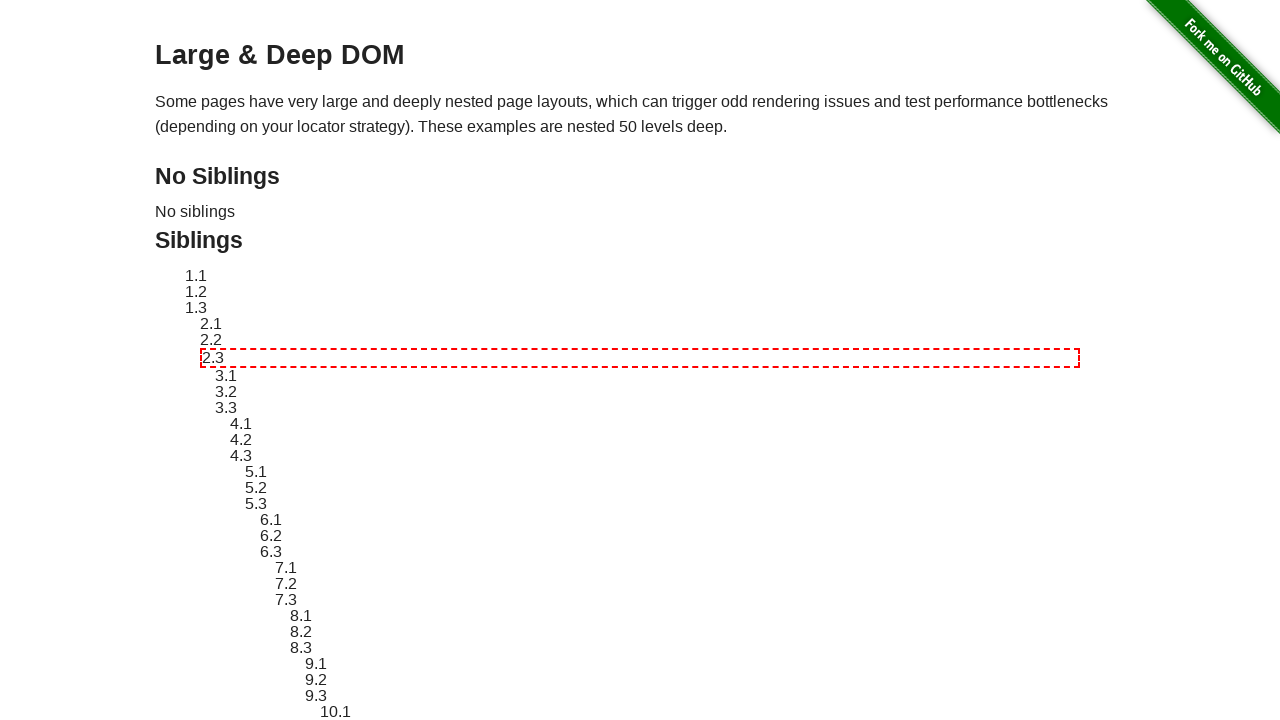

Reverted target element styling to original state
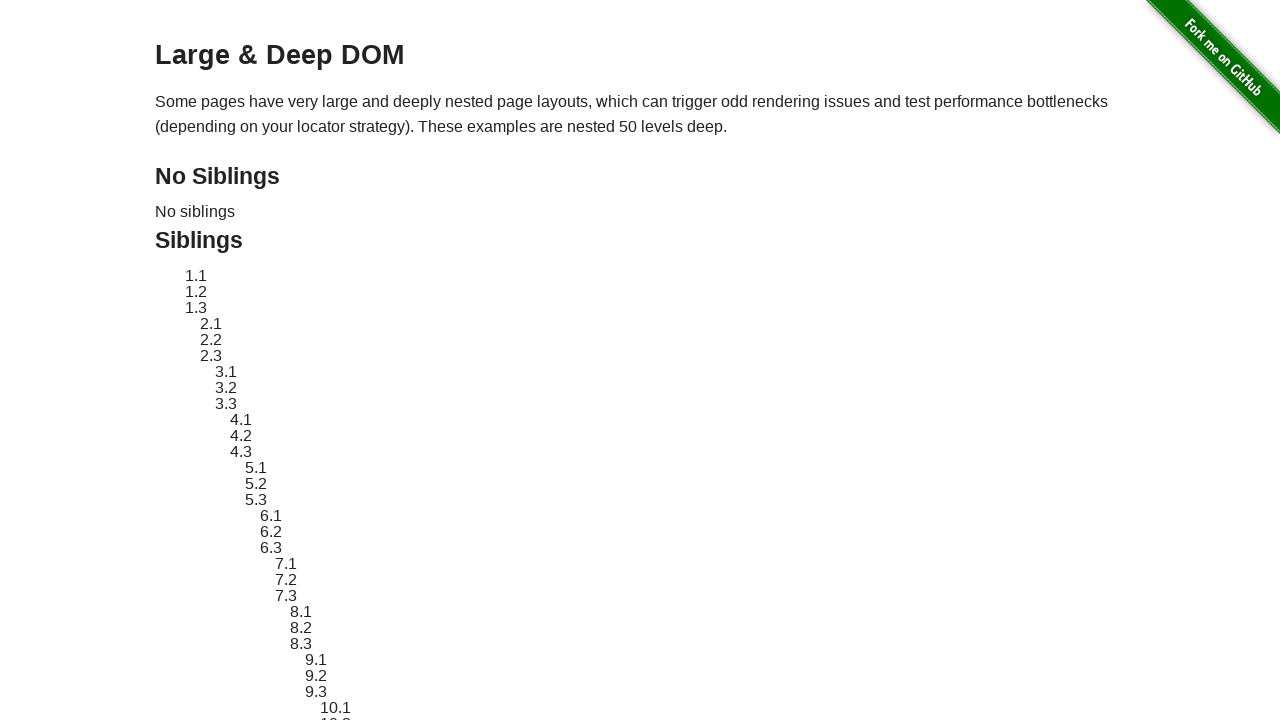

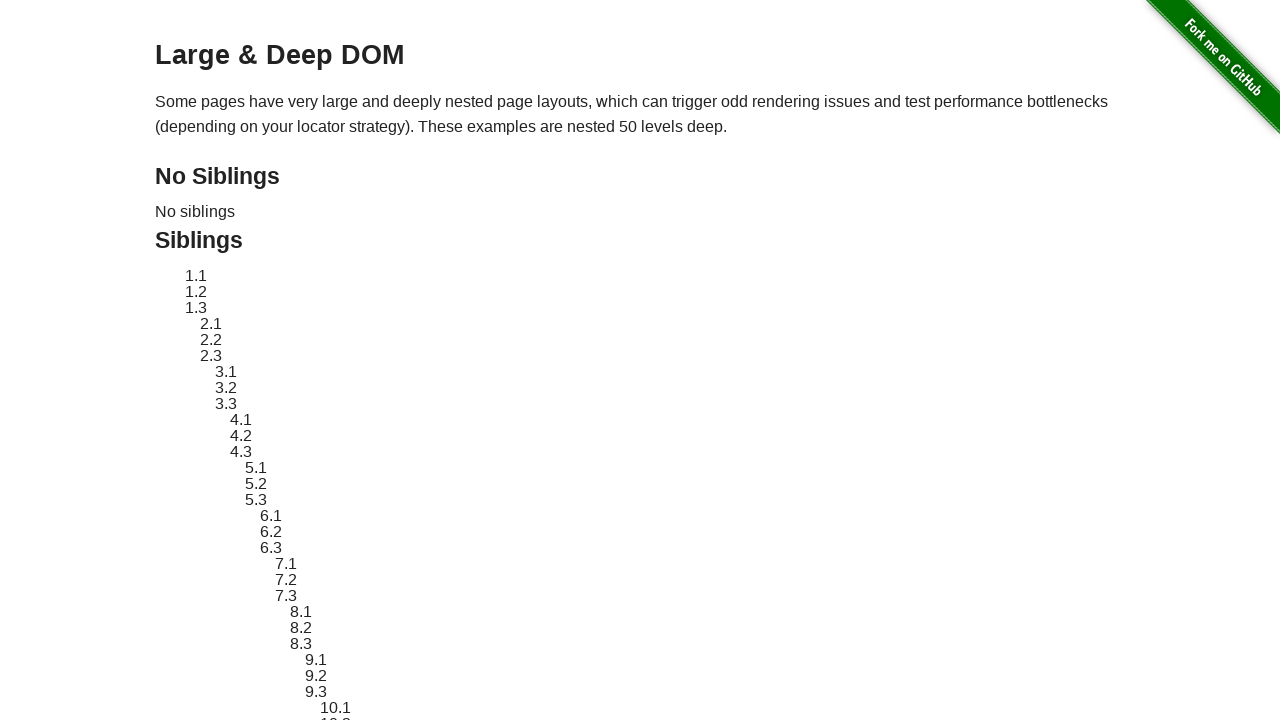